Navigates to HeroPark website and verifies that the "КОНТАКТЫ" (Contacts) text is present

Starting URL: https://heropark.by/

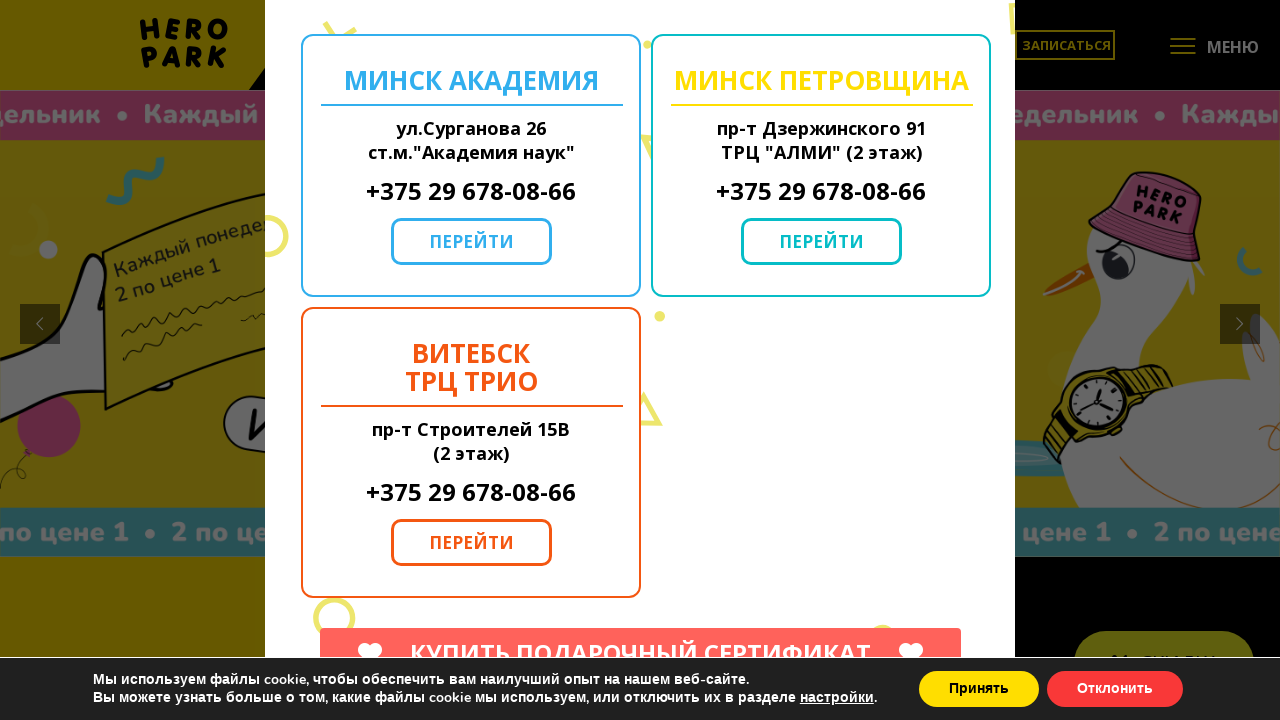

Navigated to HeroPark website at https://heropark.by/
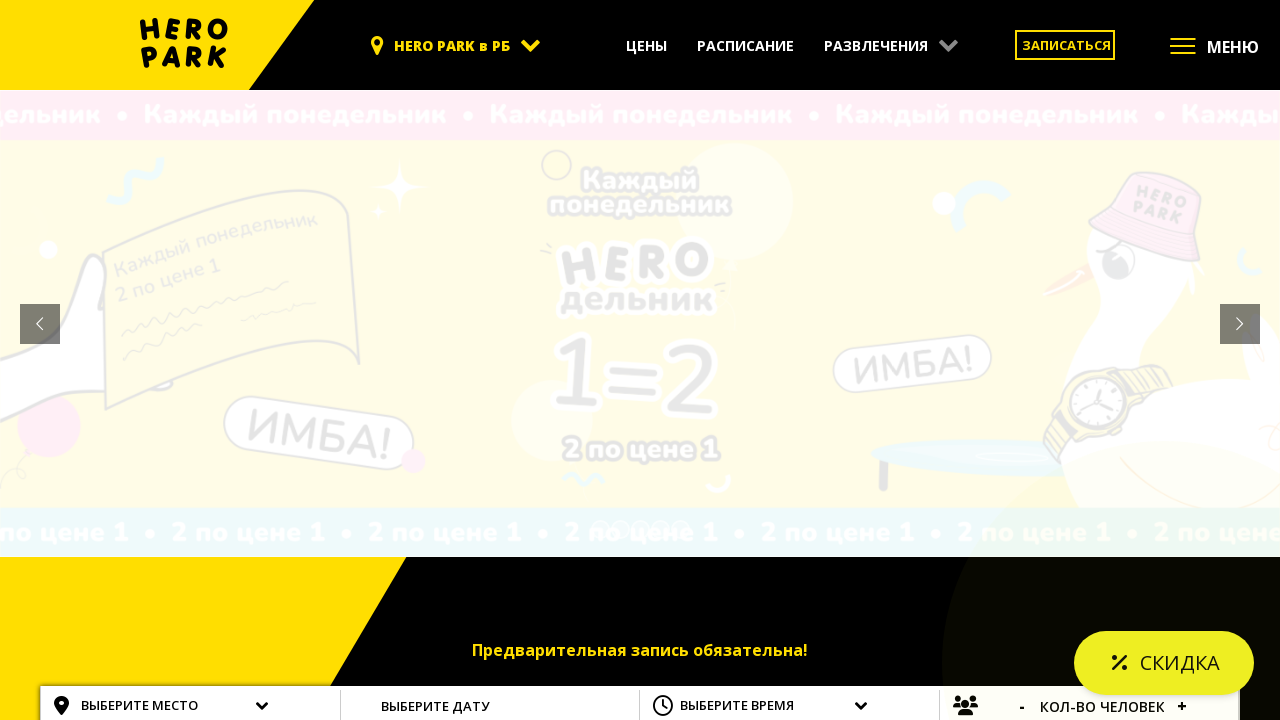

Waited for and verified that 'КОНТАКТЫ' (Contacts) text is present on the page
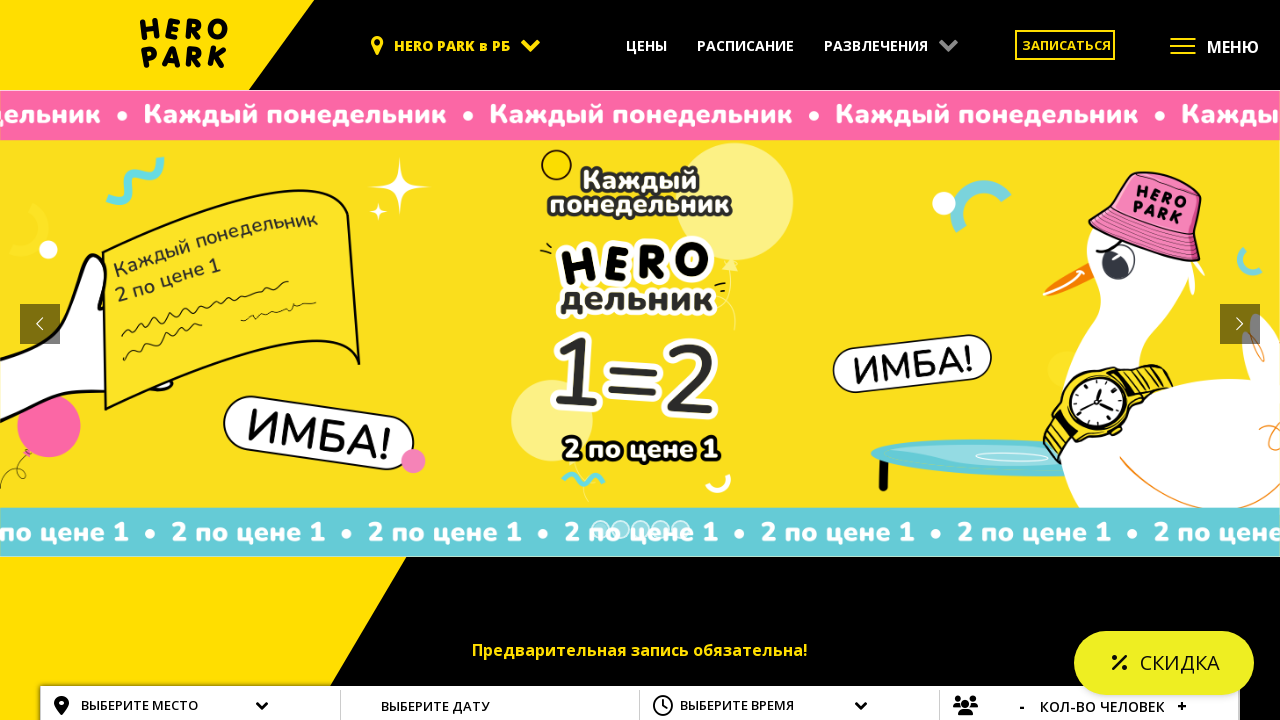

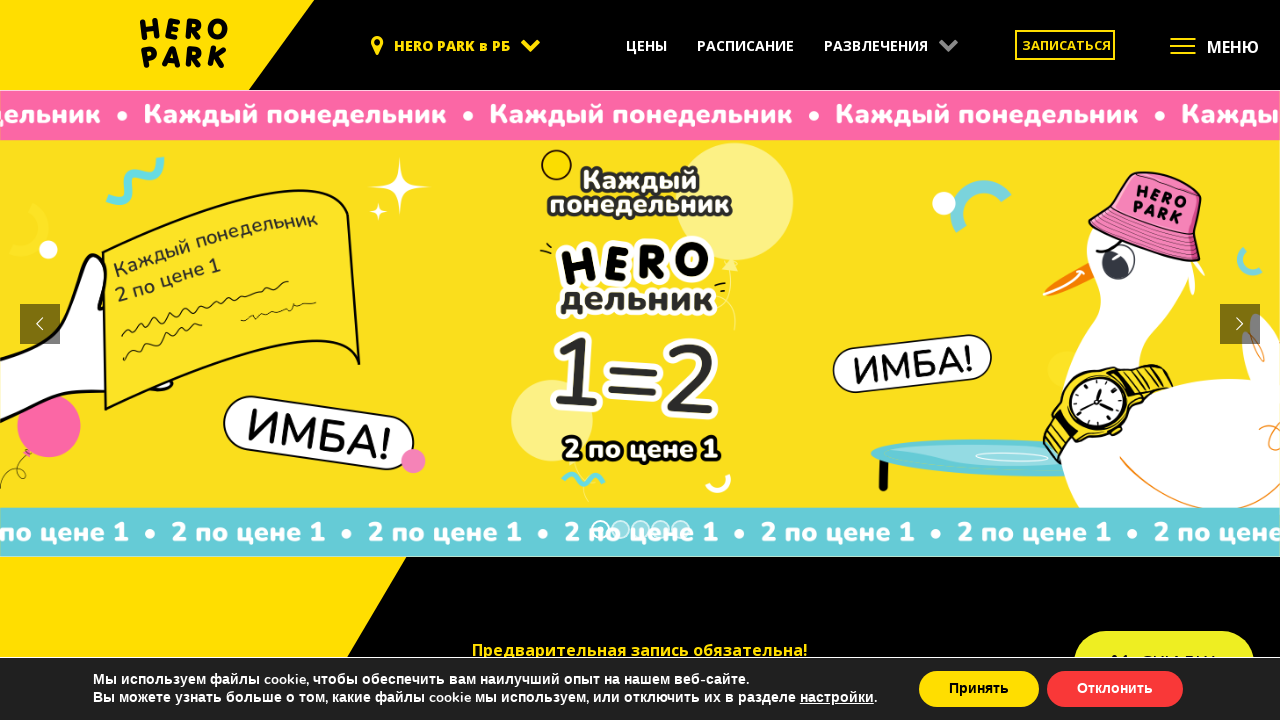